Solves a math problem by reading a value, calculating the result using a logarithmic formula, and submitting the answer along with checkbox and radio button selections

Starting URL: http://suninjuly.github.io/math.html

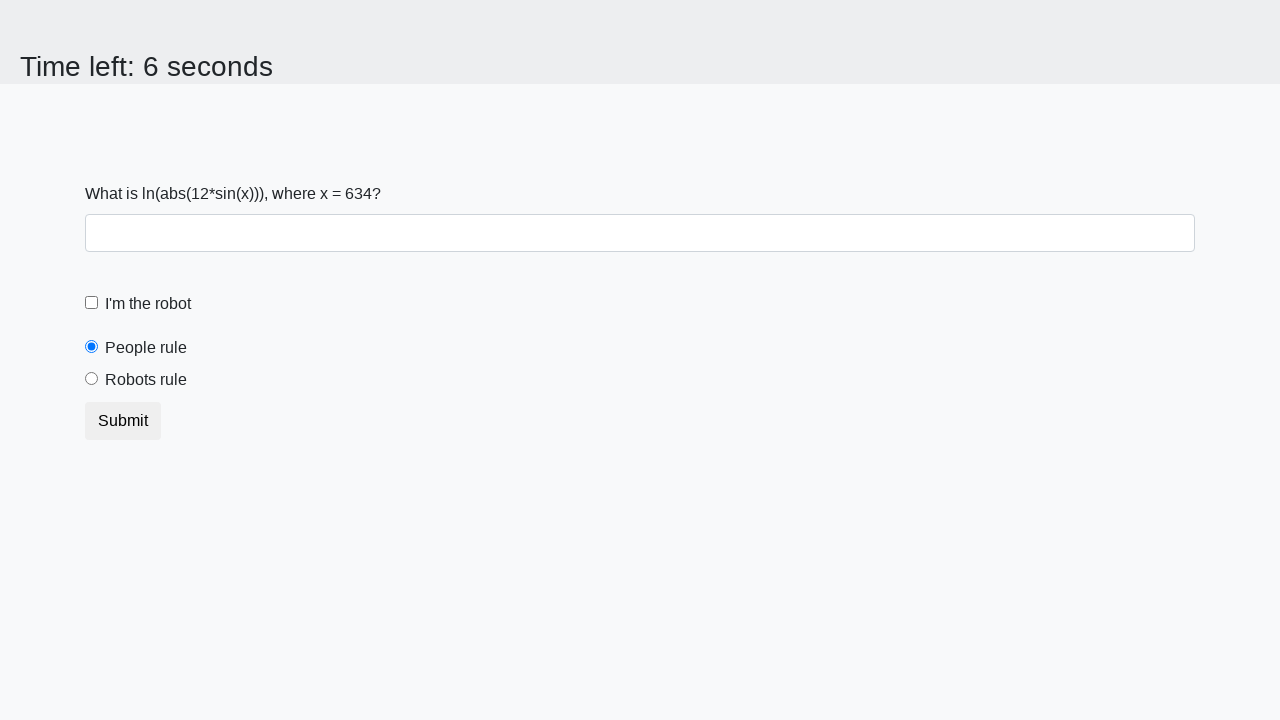

Retrieved math value from input field
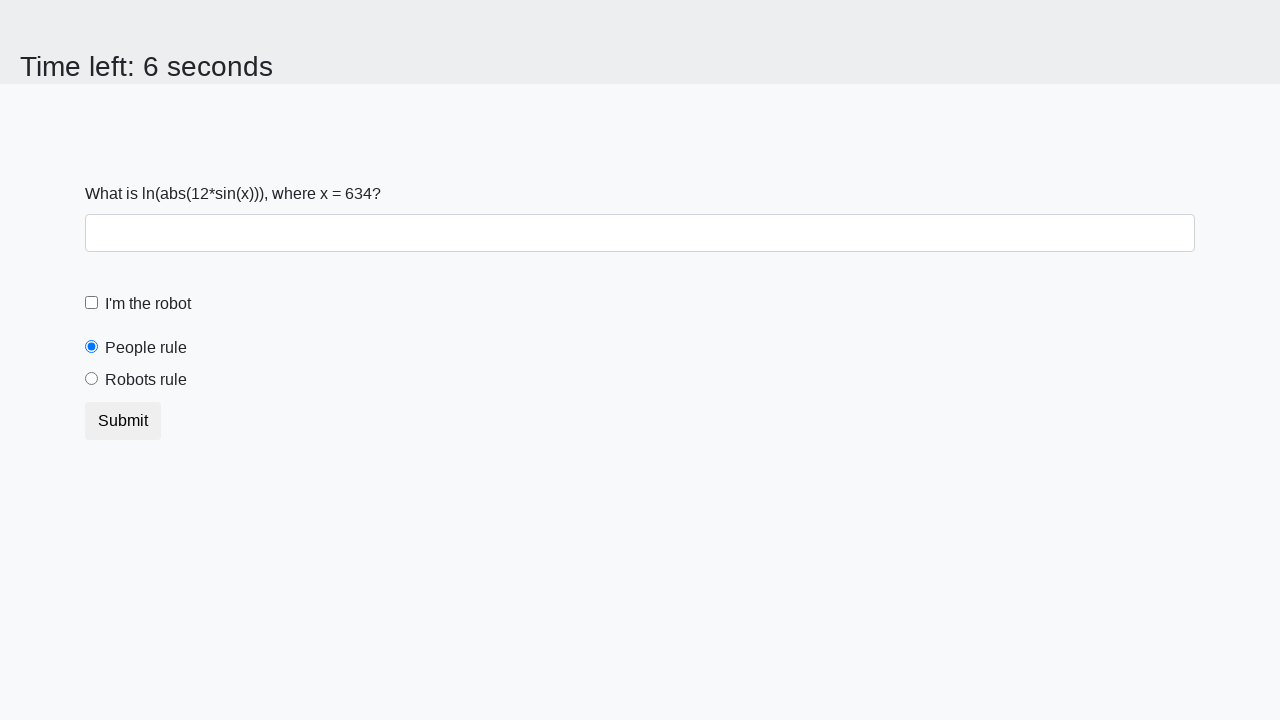

Calculated logarithmic formula result
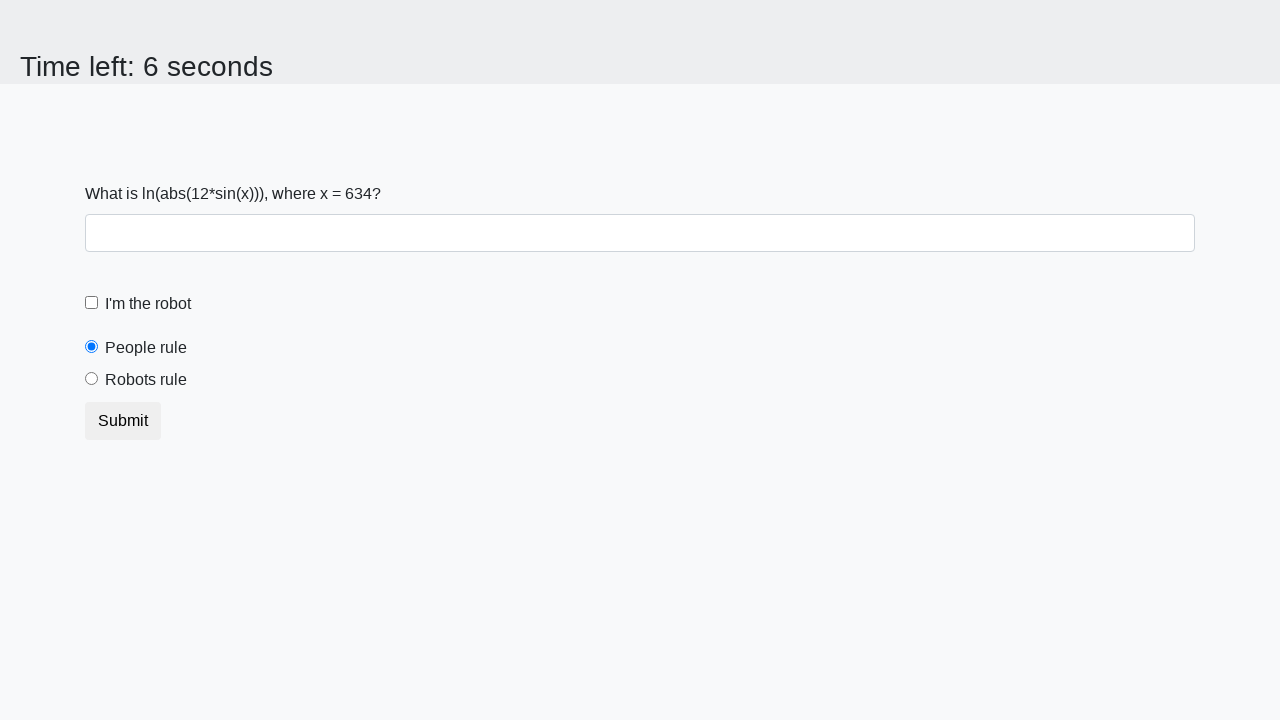

Filled answer field with calculated result on #answer
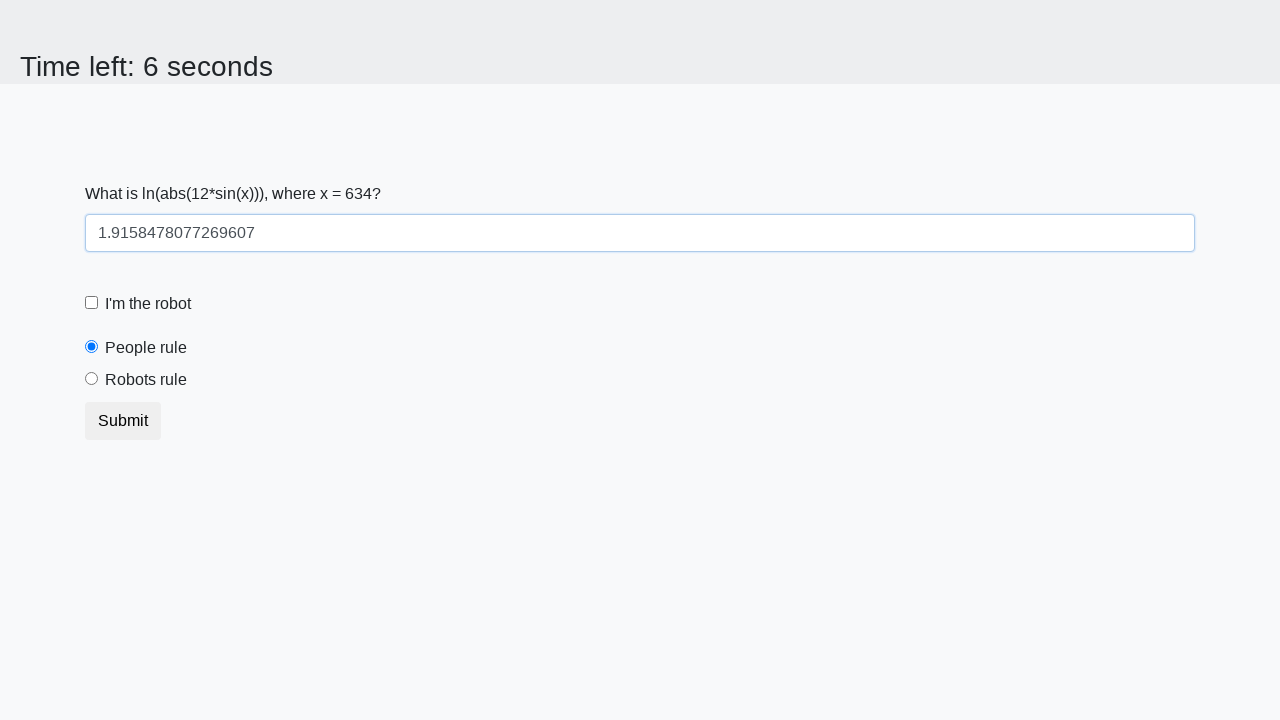

Clicked robot checkbox at (92, 303) on #robotCheckbox
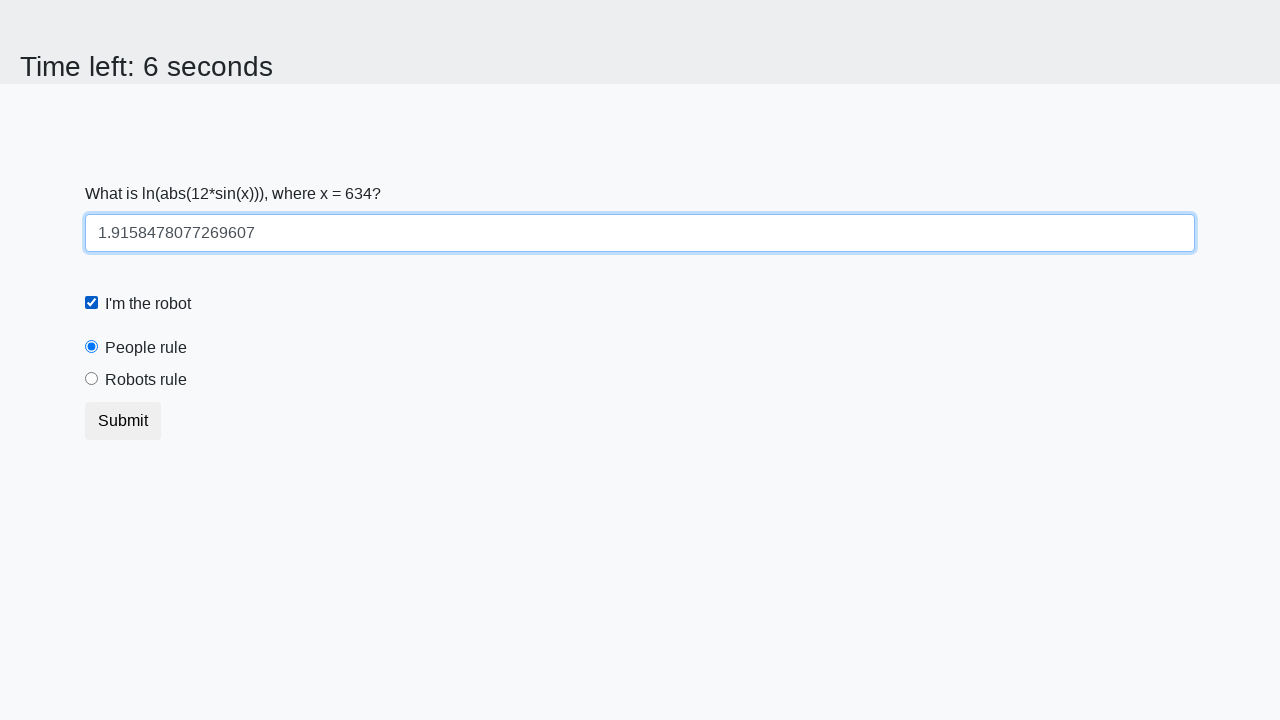

Selected robots rule radio button at (92, 379) on #robotsRule
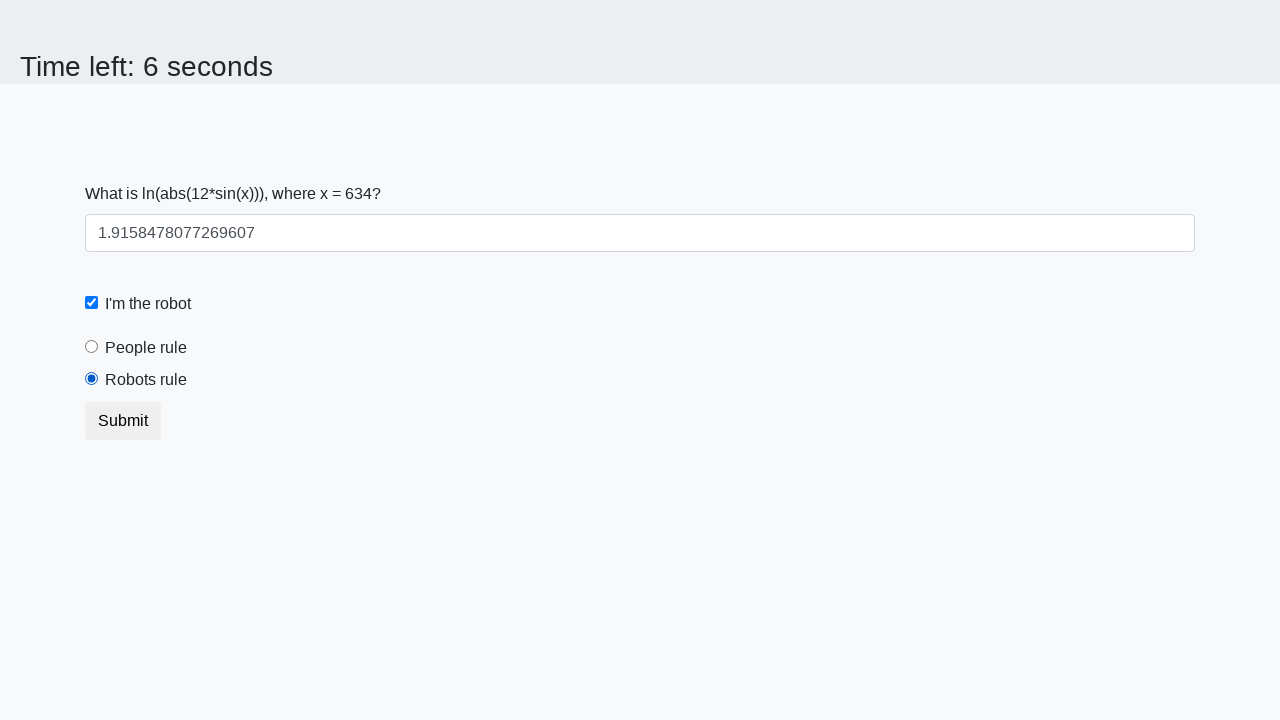

Clicked submit button at (123, 421) on .btn
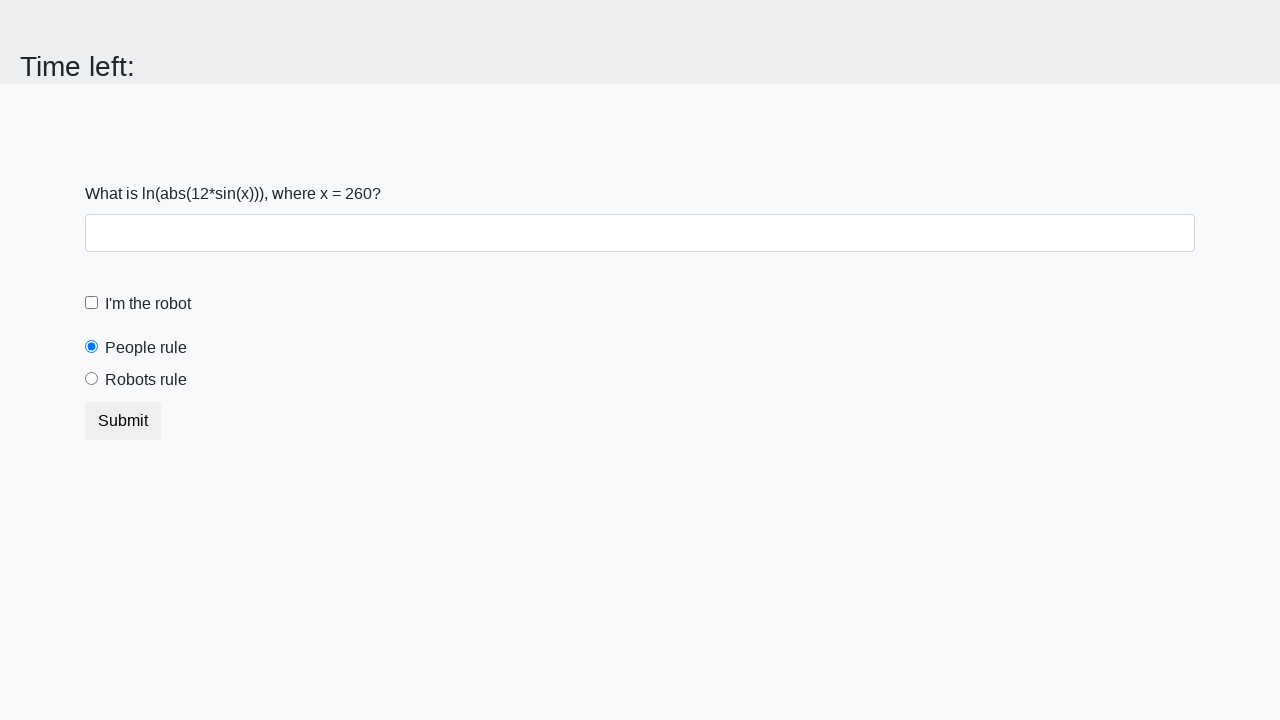

Waited for result to be displayed
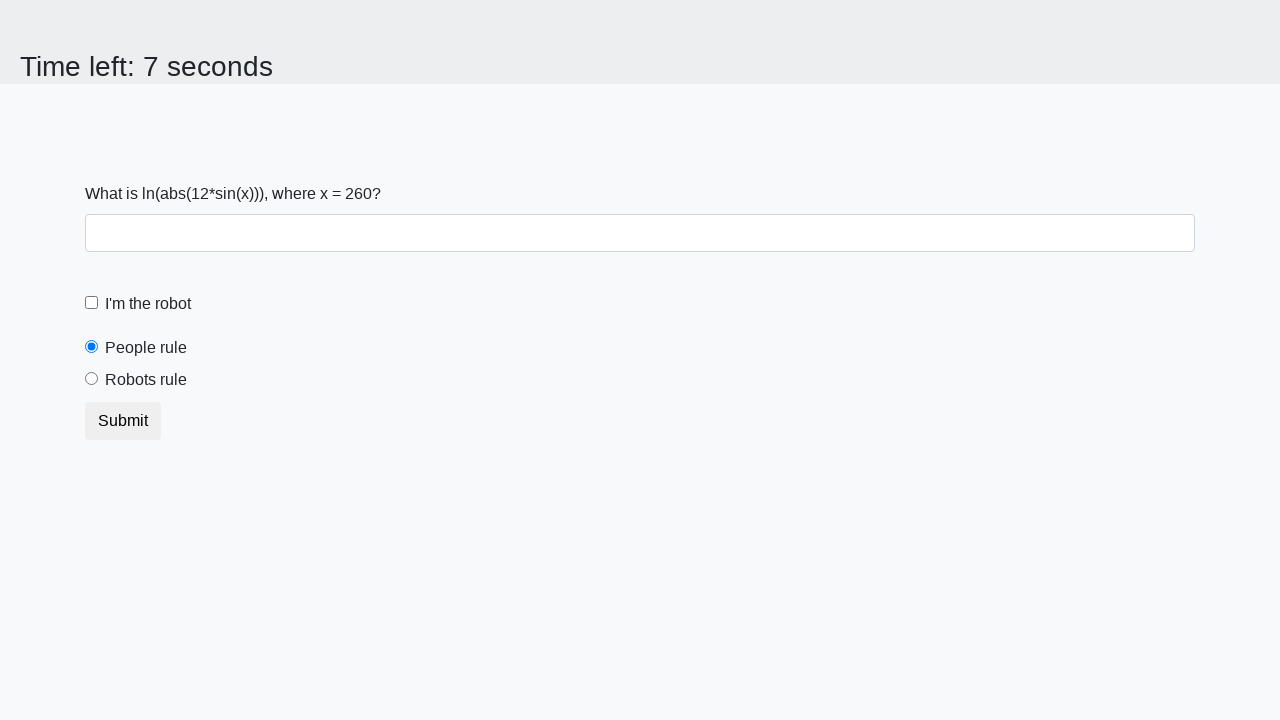

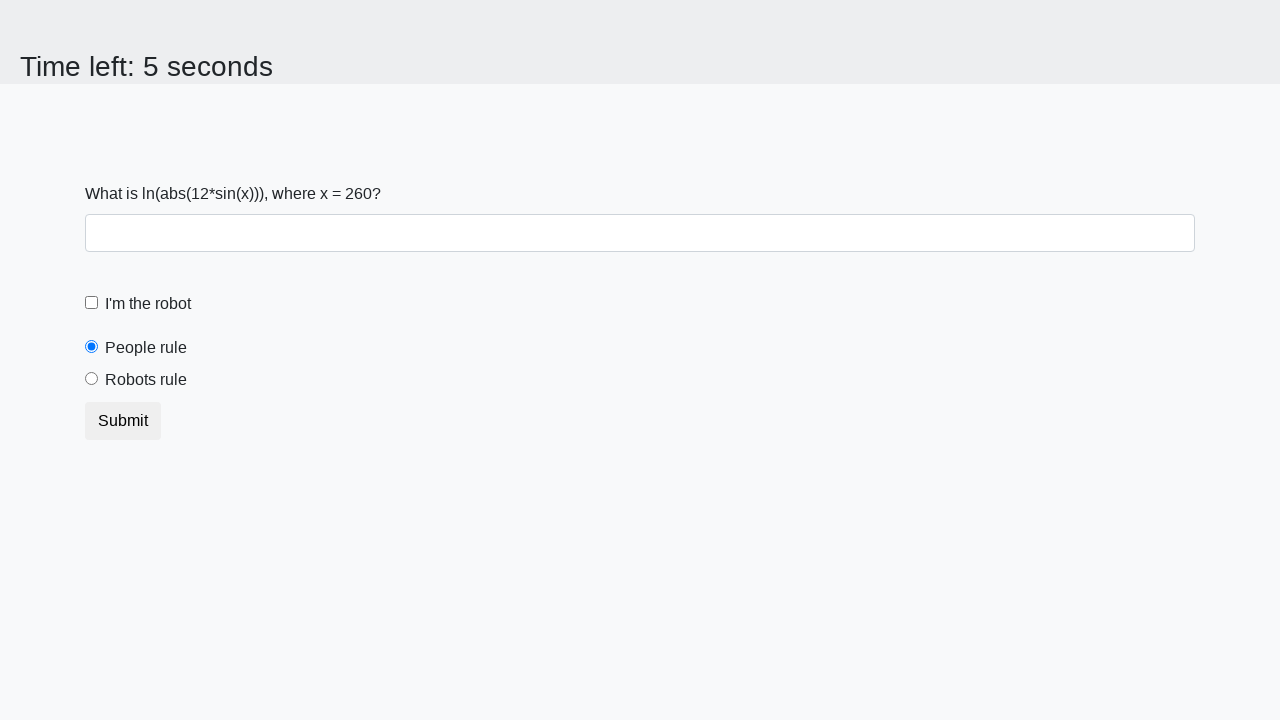